Tests form filling functionality by entering first name, last name, city, and country into a simple form and submitting it

Starting URL: http://suninjuly.github.io/simple_form_find_task.html

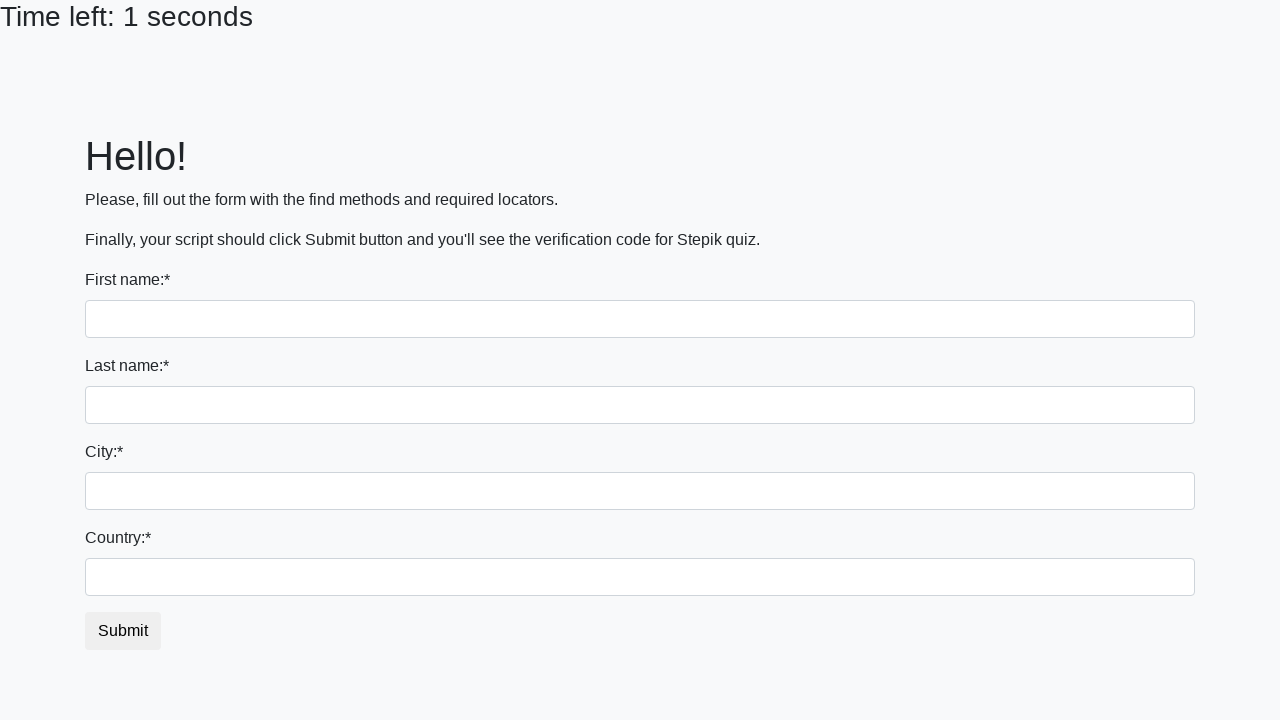

Filled first name field with 'Ivan' on input:first-of-type
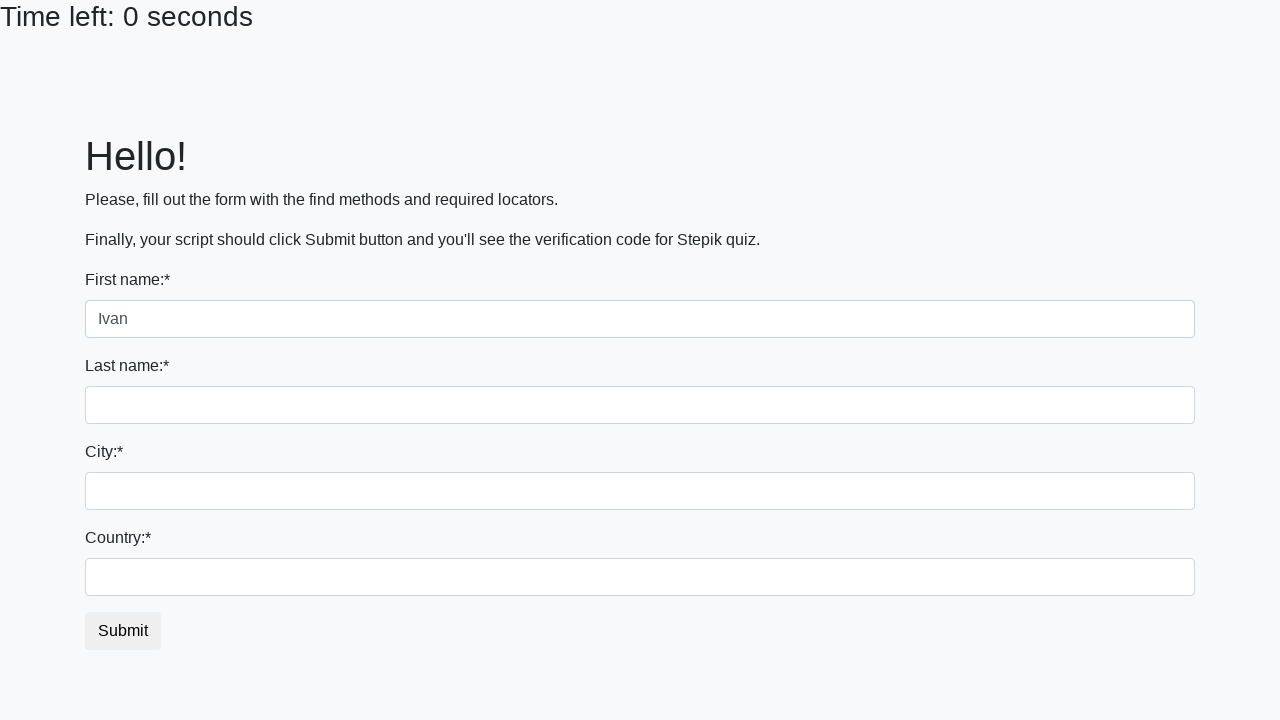

Filled last name field with 'Petrov' on input[name='last_name']
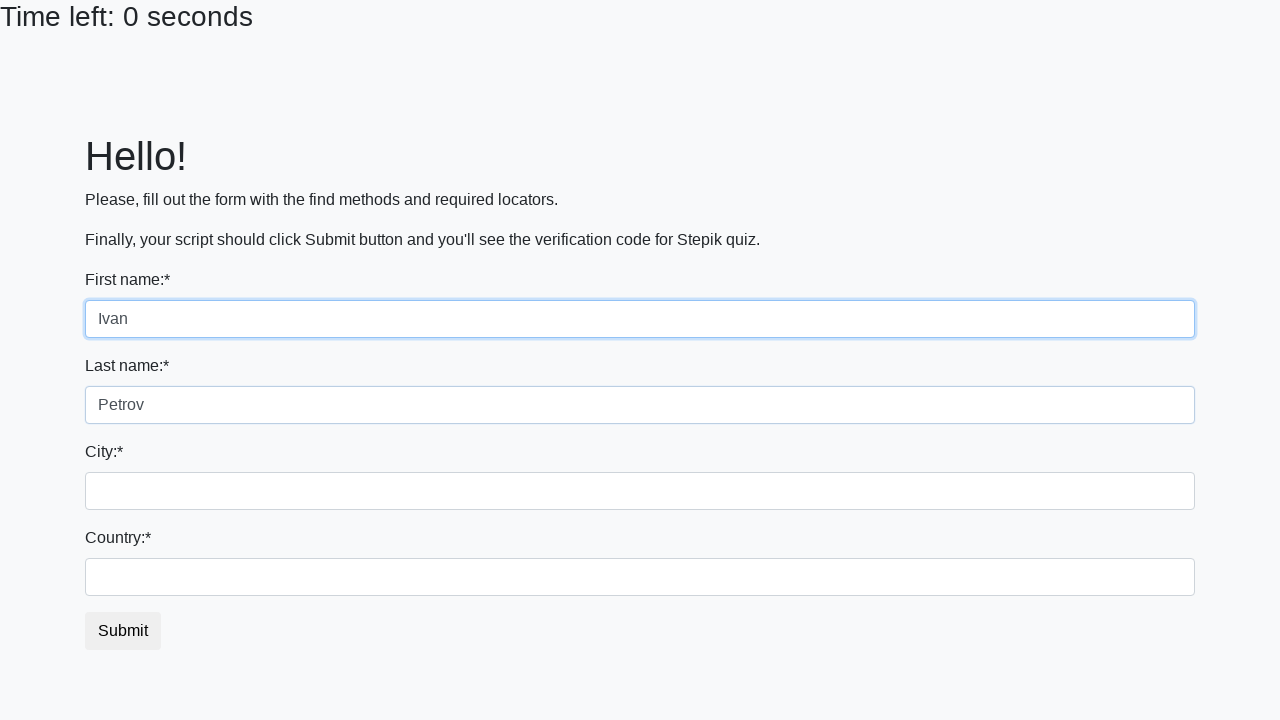

Filled city field with 'Smolensk' on .city
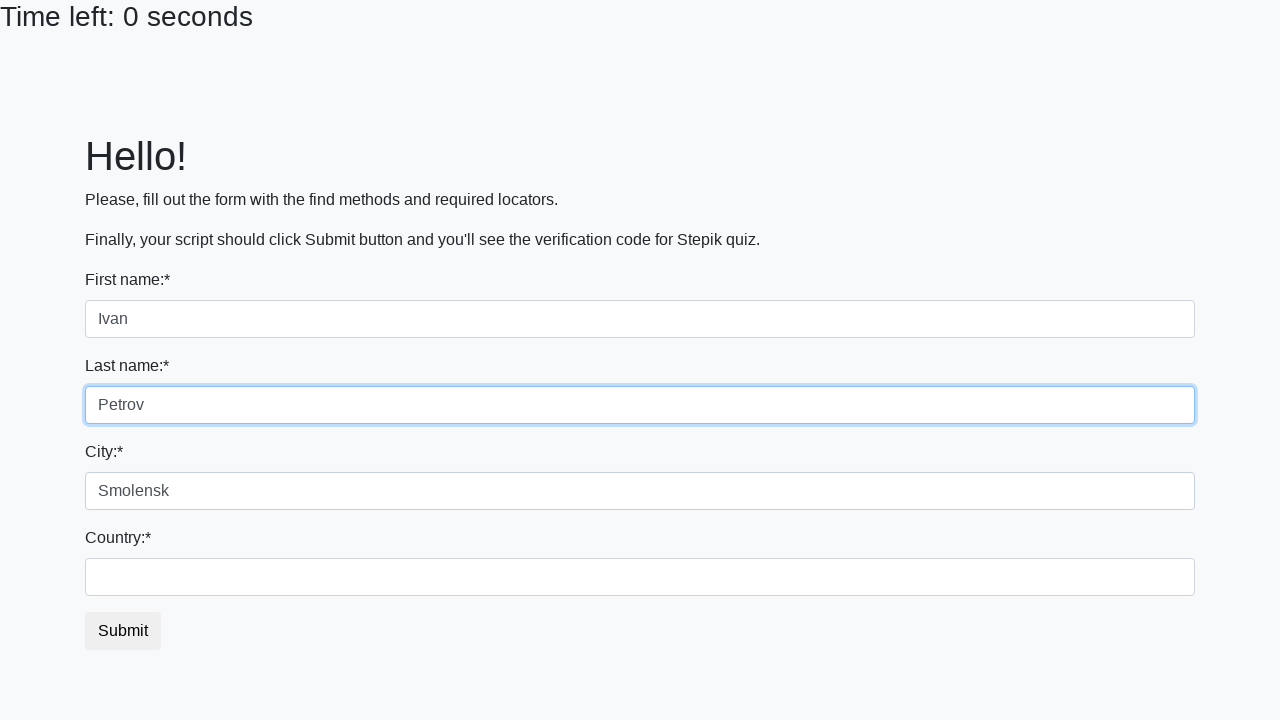

Filled country field with 'Russia' on #country
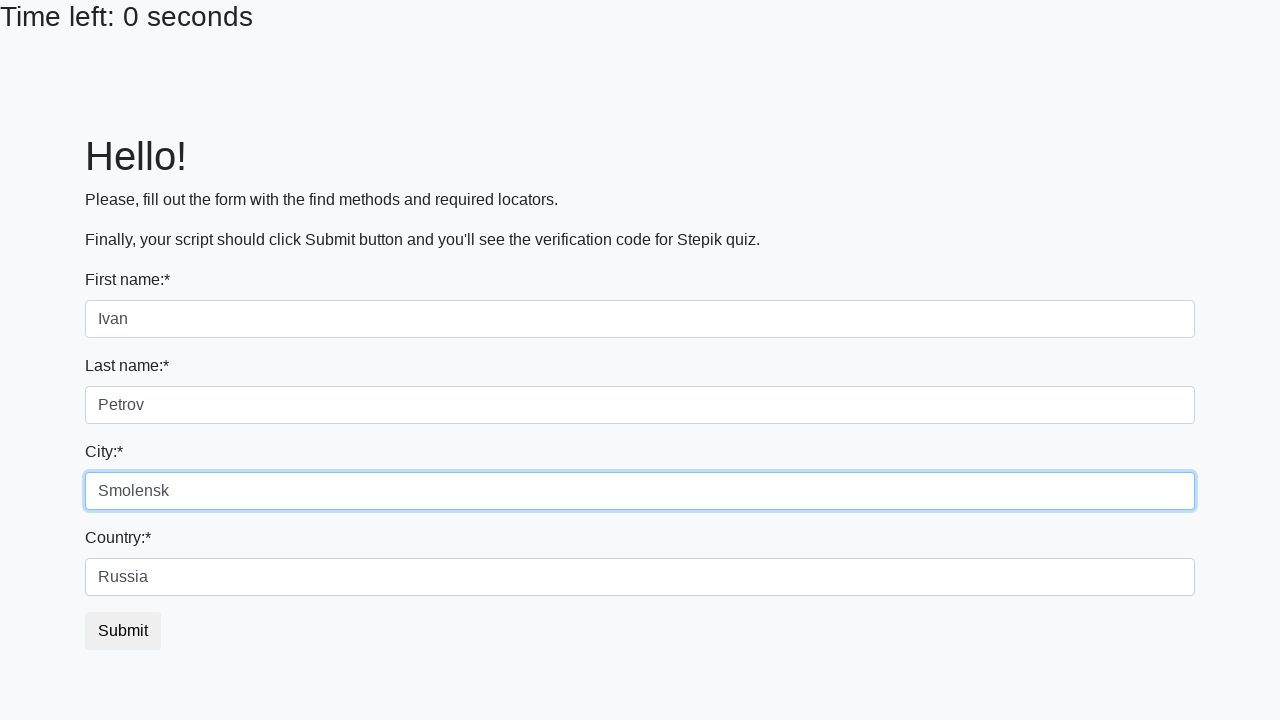

Clicked submit button to submit form at (123, 631) on button.btn
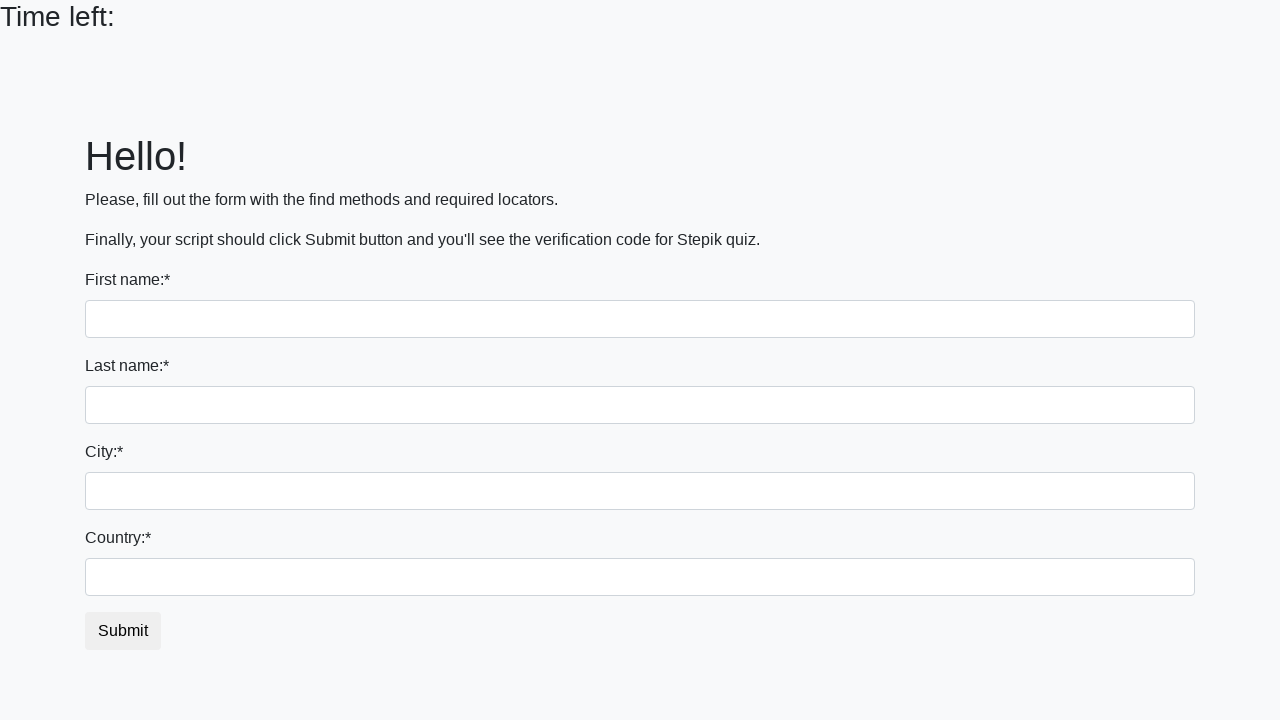

Waited 1000ms for result to appear
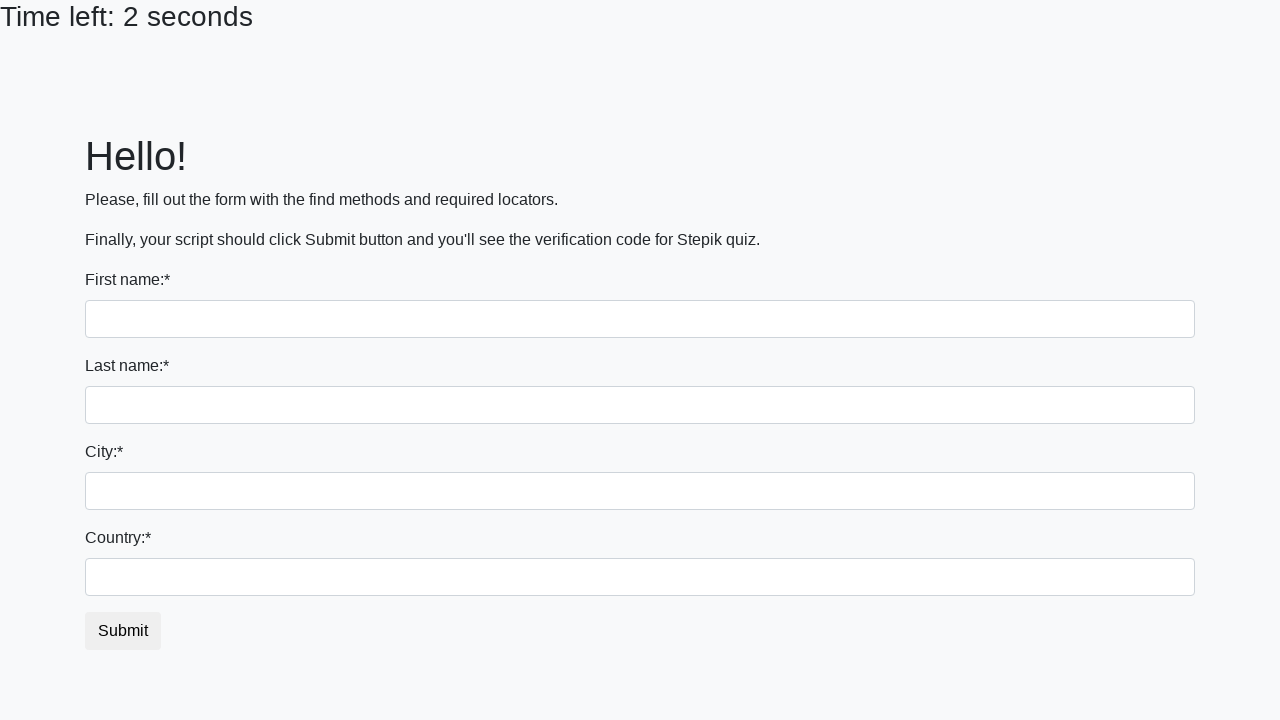

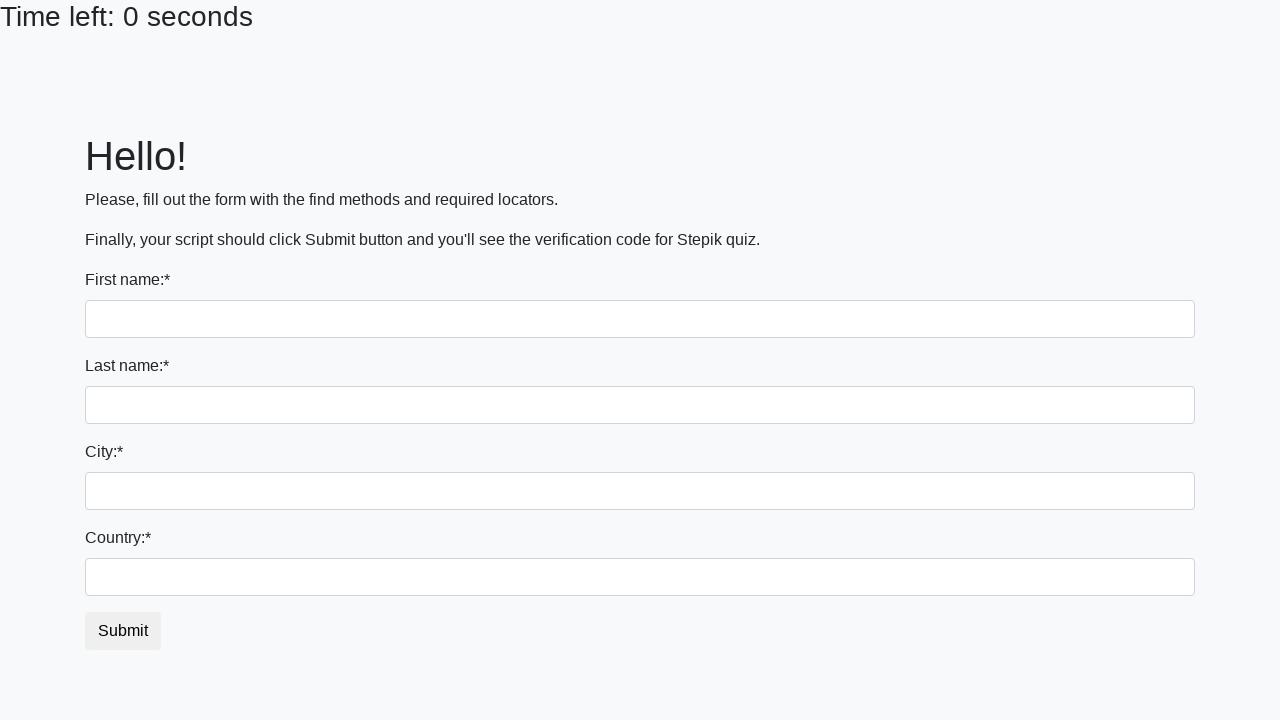